Tests window handling functionality by clicking a link that opens a new window, verifying content in both windows, and managing window switches

Starting URL: https://the-internet.herokuapp.com/windows

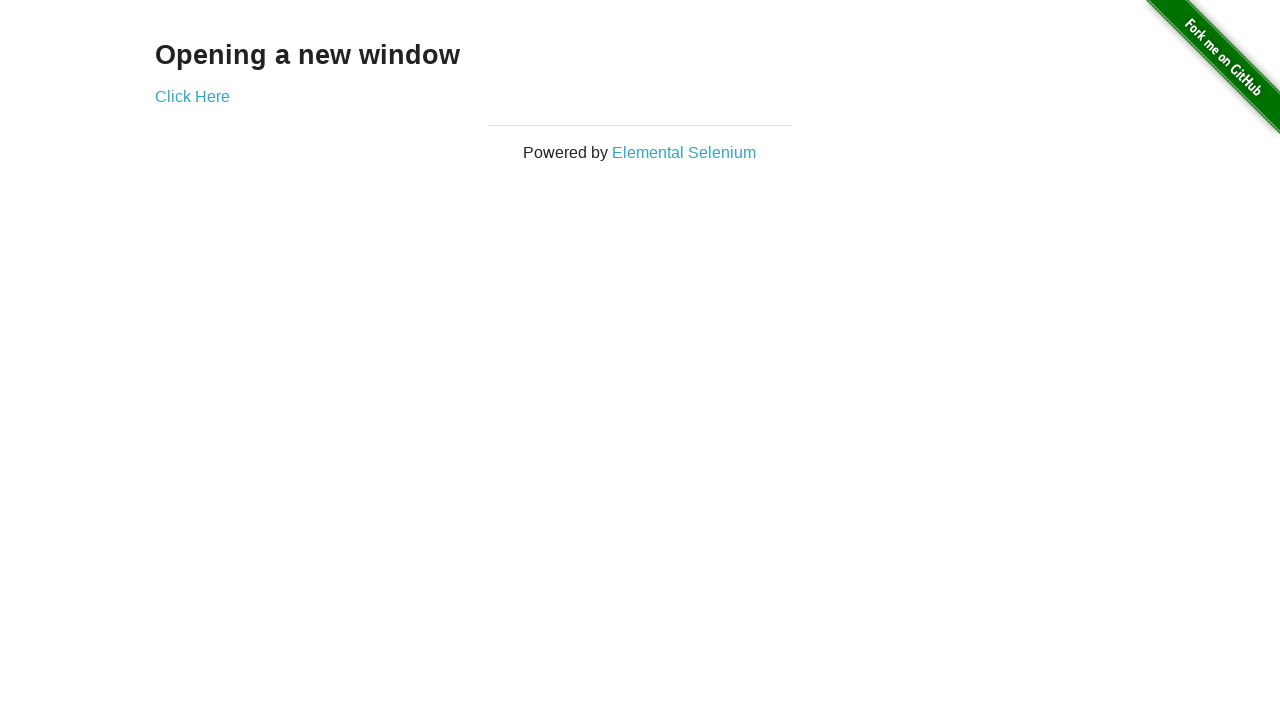

Clicked 'Click Here' link to open new window at (192, 96) on xpath=//a[.='Click Here']
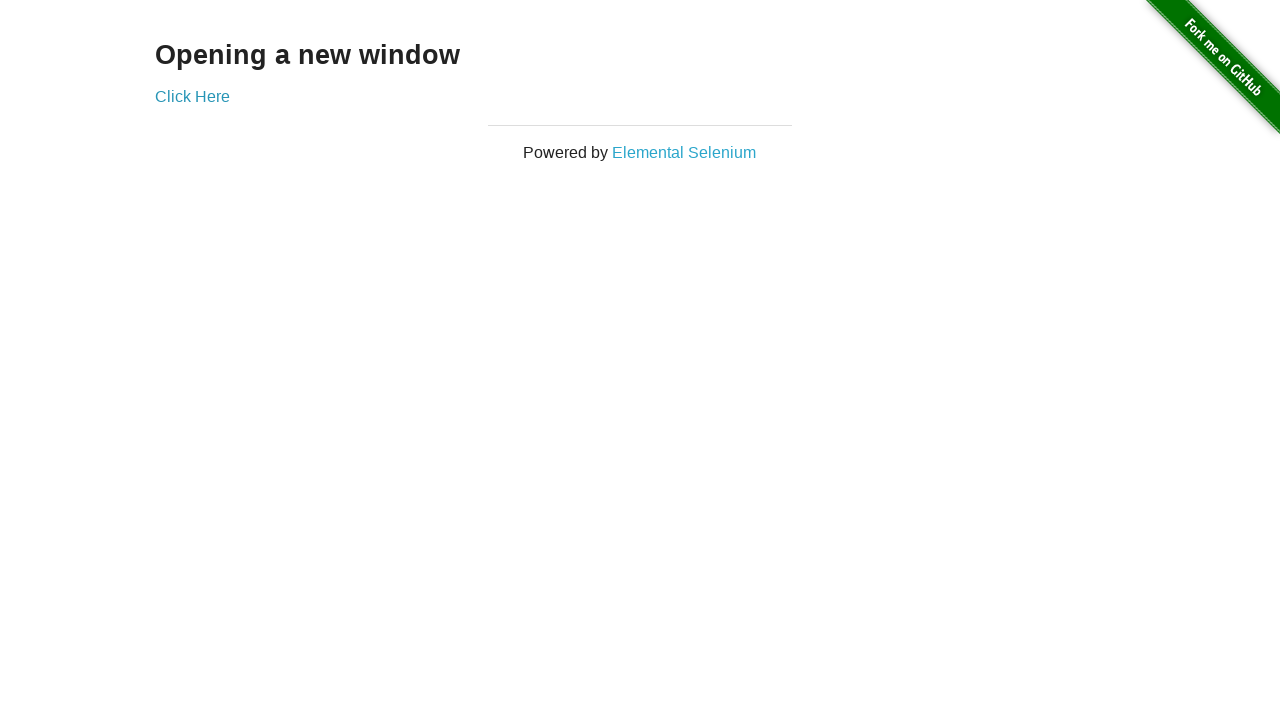

New window opened and captured
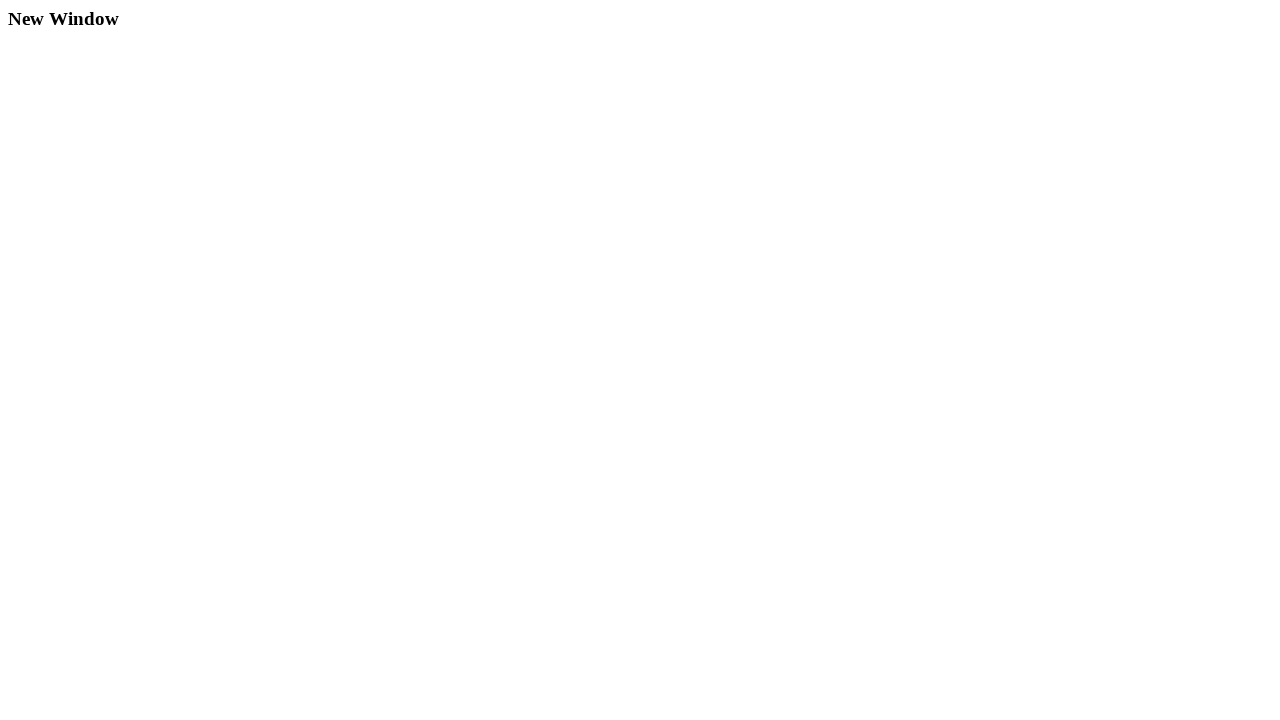

Retrieved title from new window
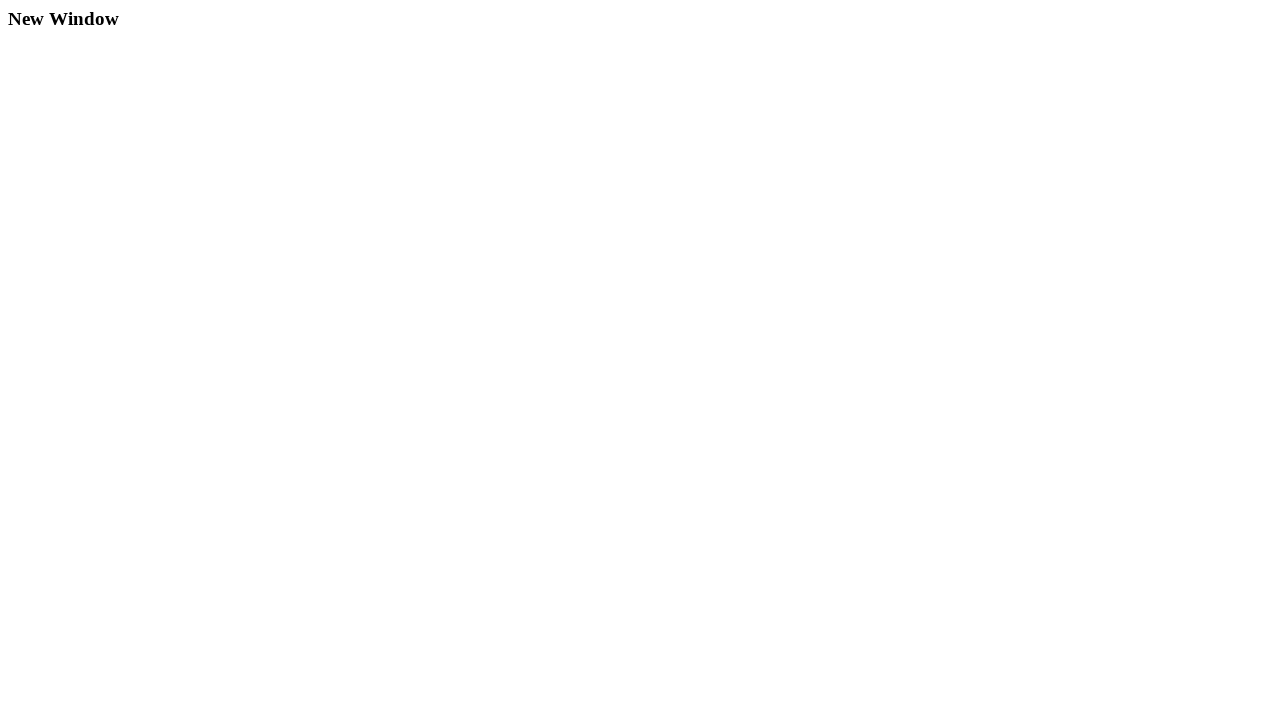

Verified new window title is 'New Window'
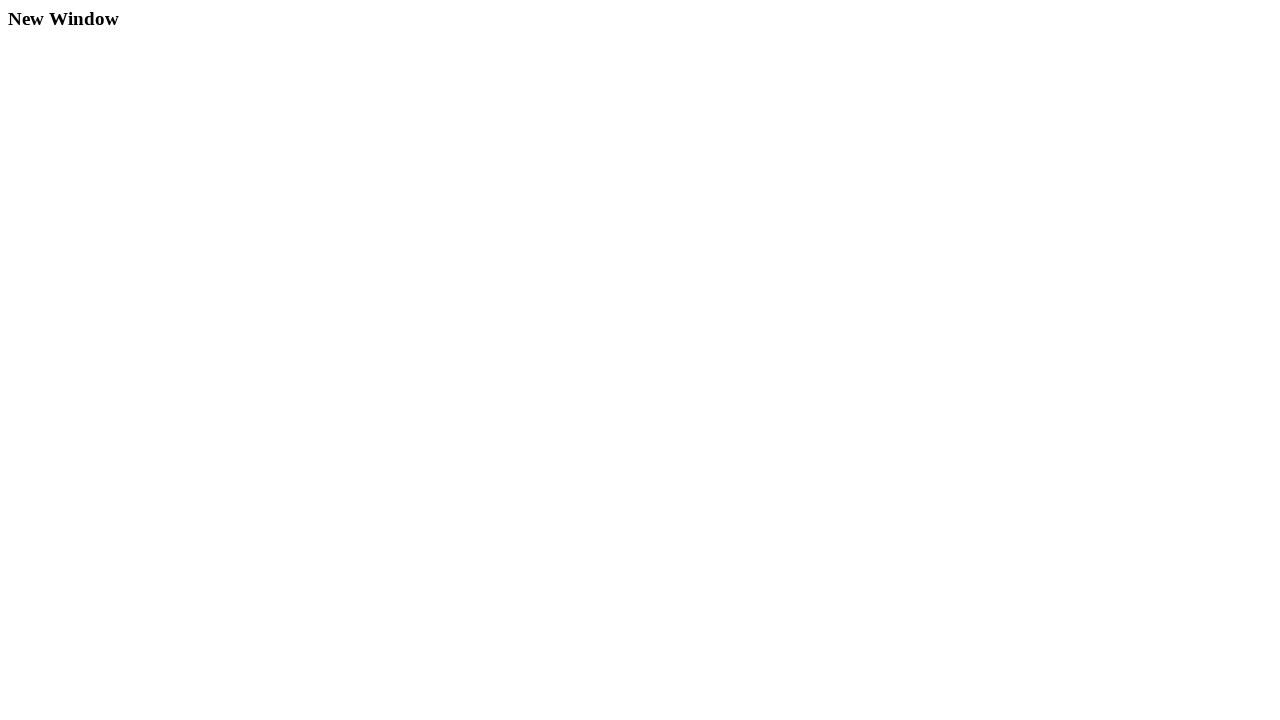

Closed the new window
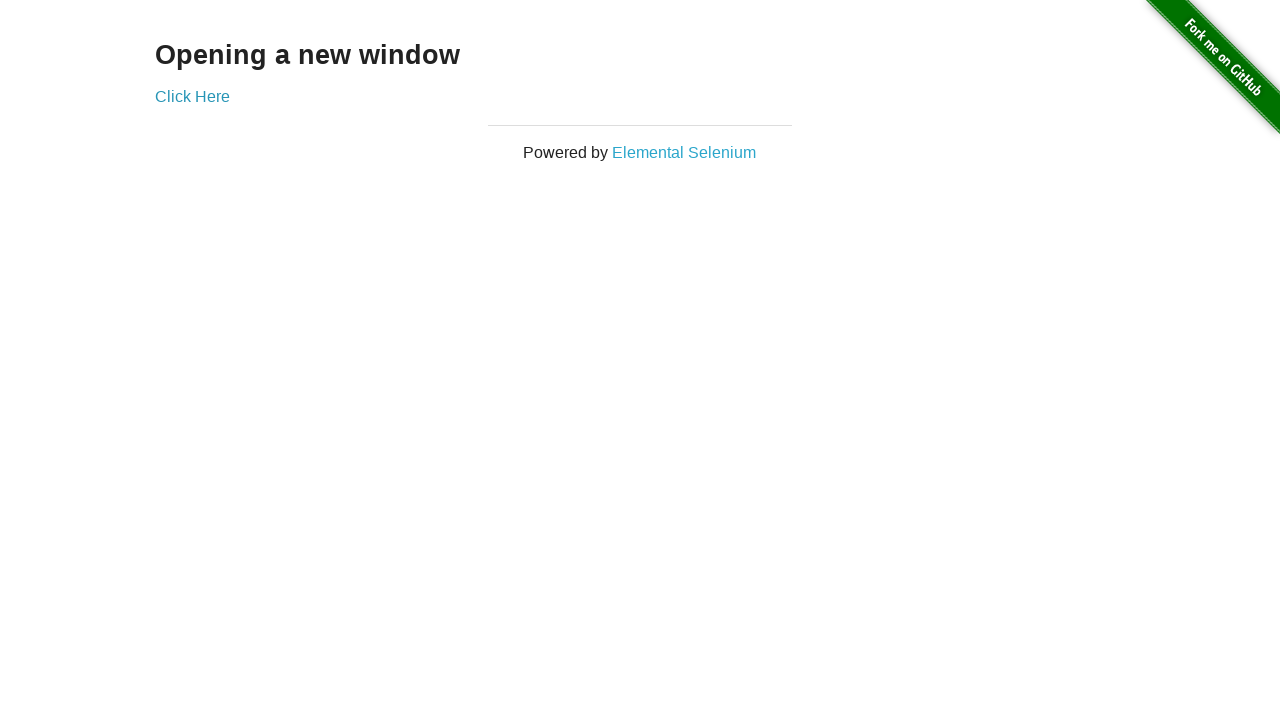

Retrieved title from main window
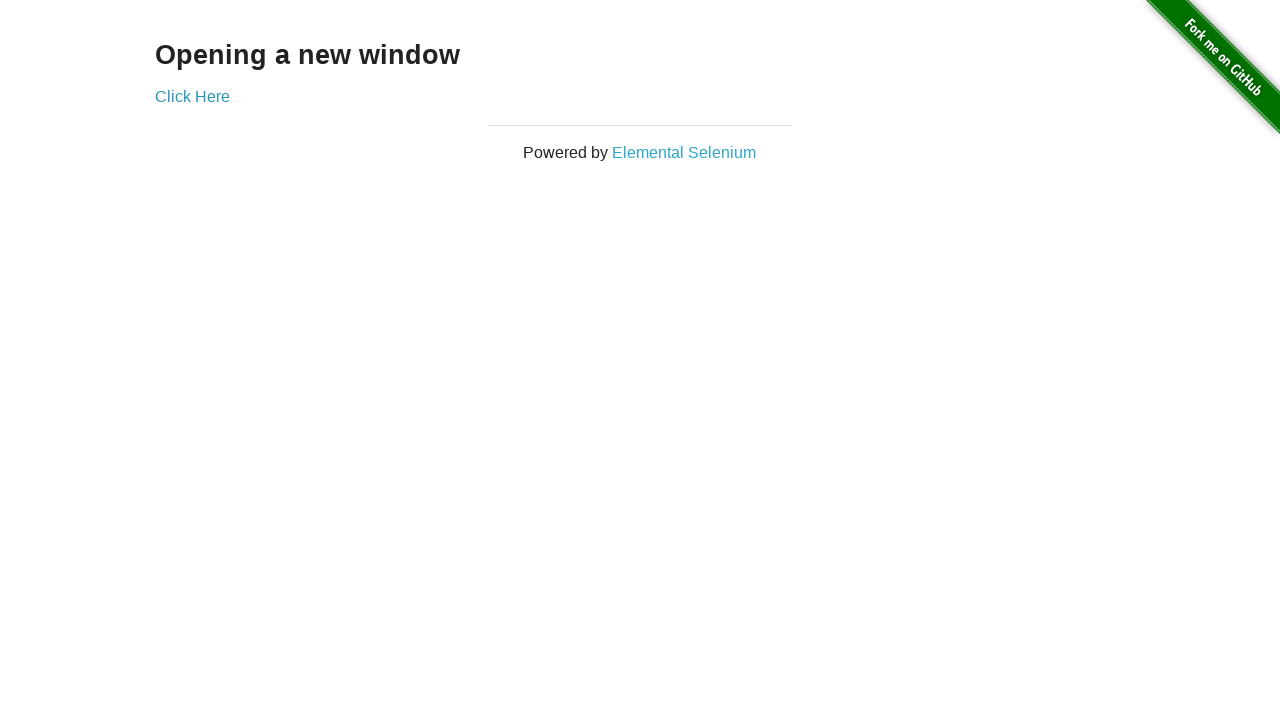

Verified main window title is 'Opening a new window'
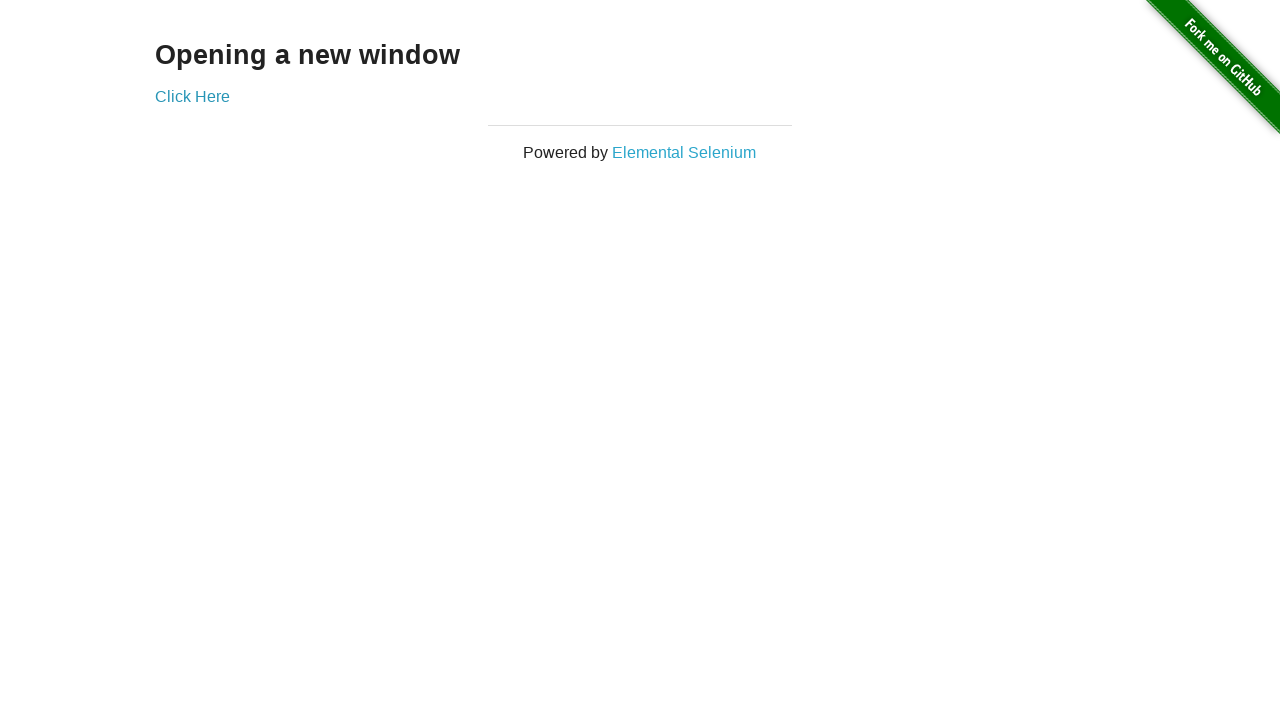

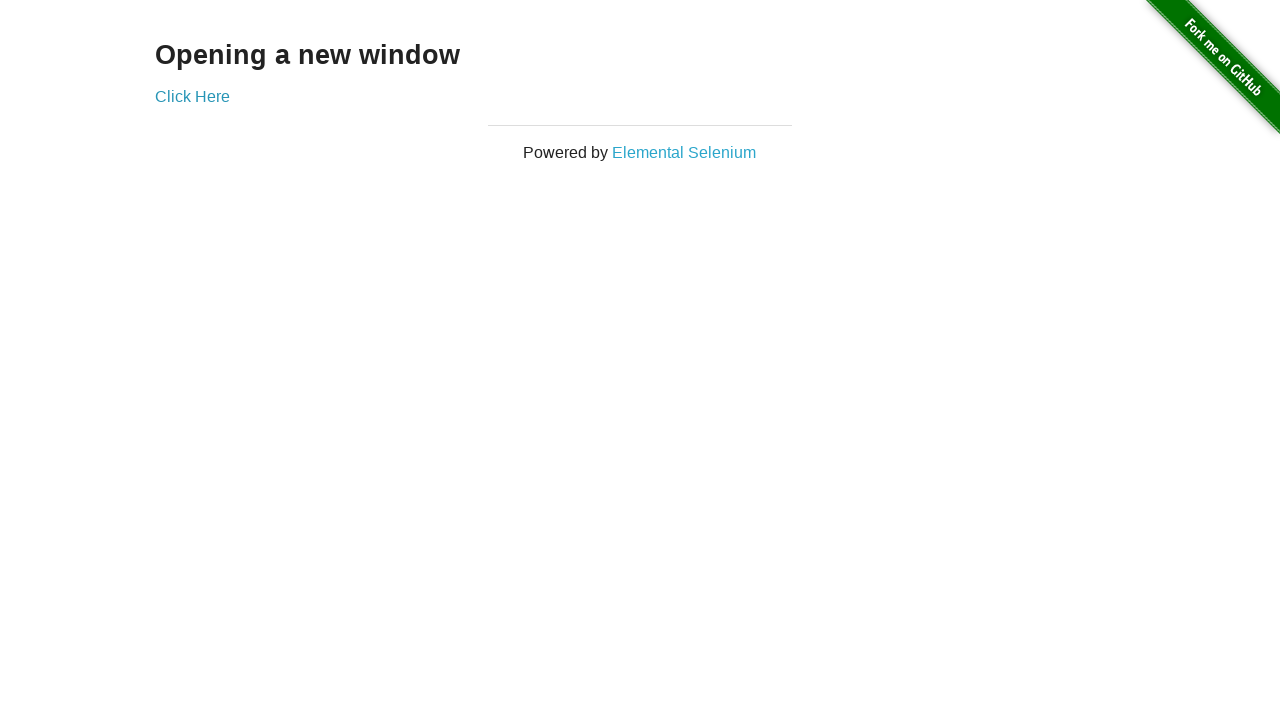